Tests button clicking functionality by clicking on a specific button element on the buttons demo page

Starting URL: https://automationtesting.co.uk/buttons.html

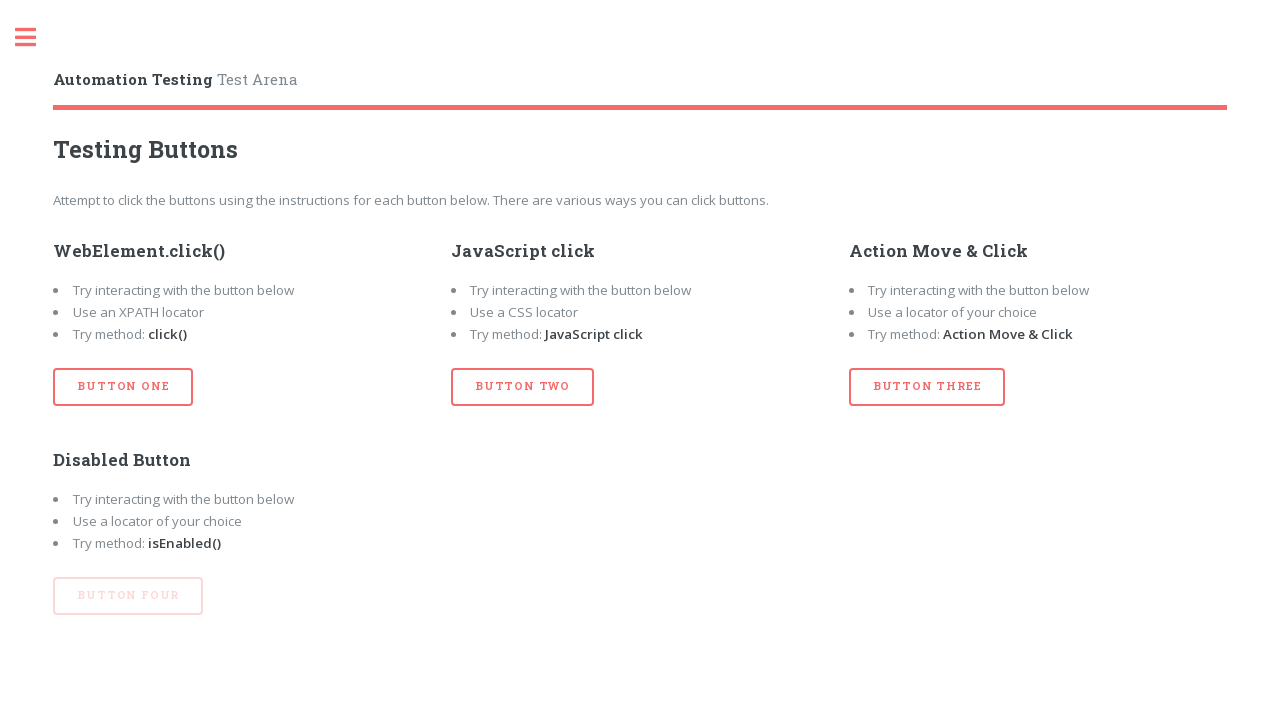

Navigated to buttons demo page
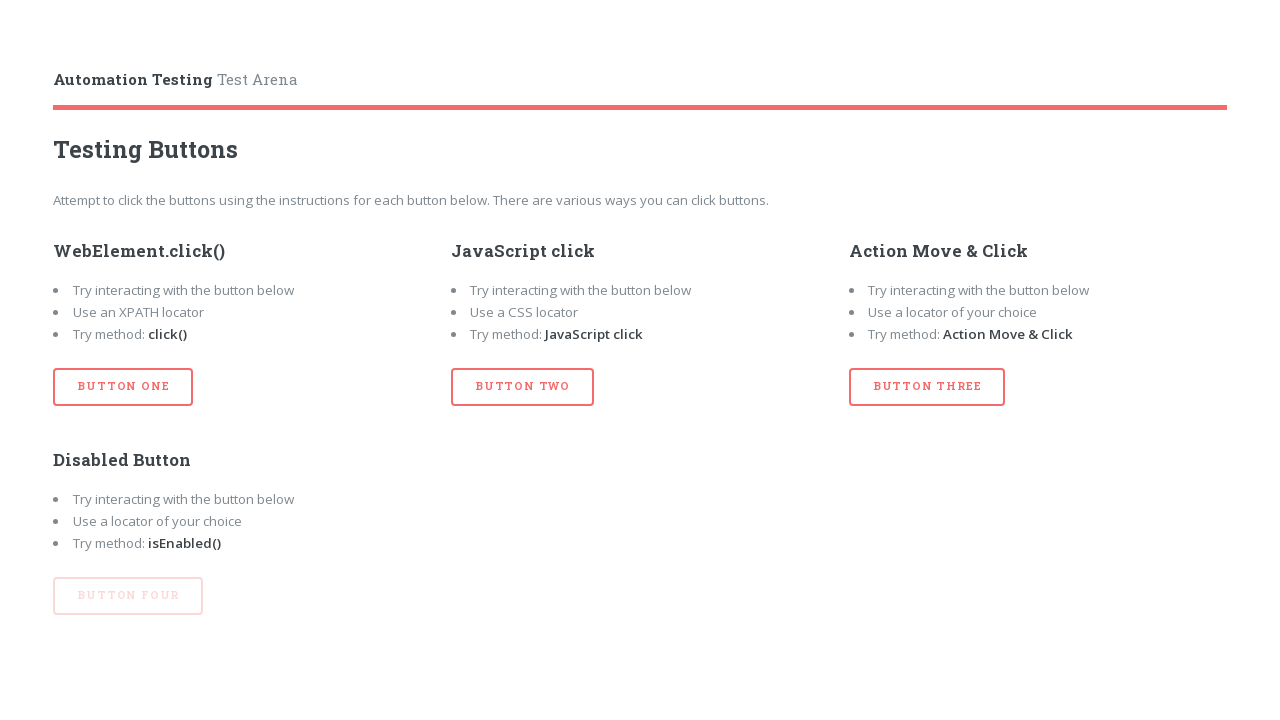

Clicked on button with id 'btn_three' at (927, 387) on button#btn_three
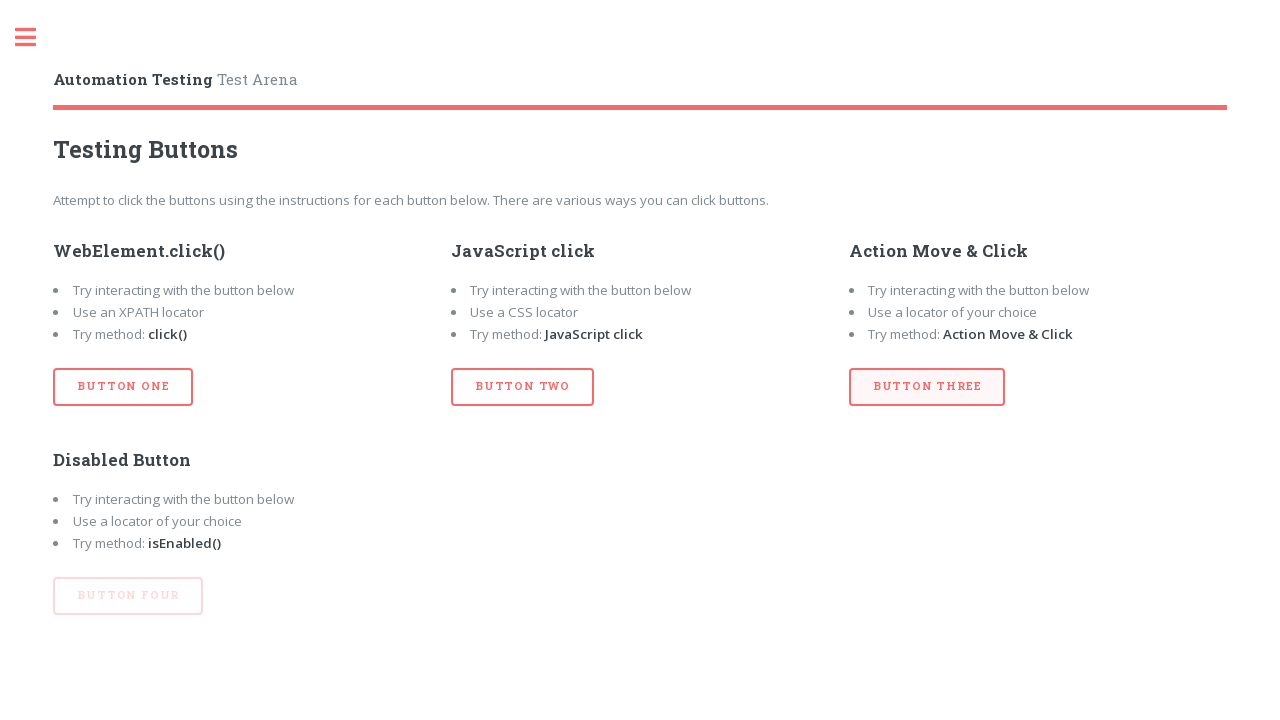

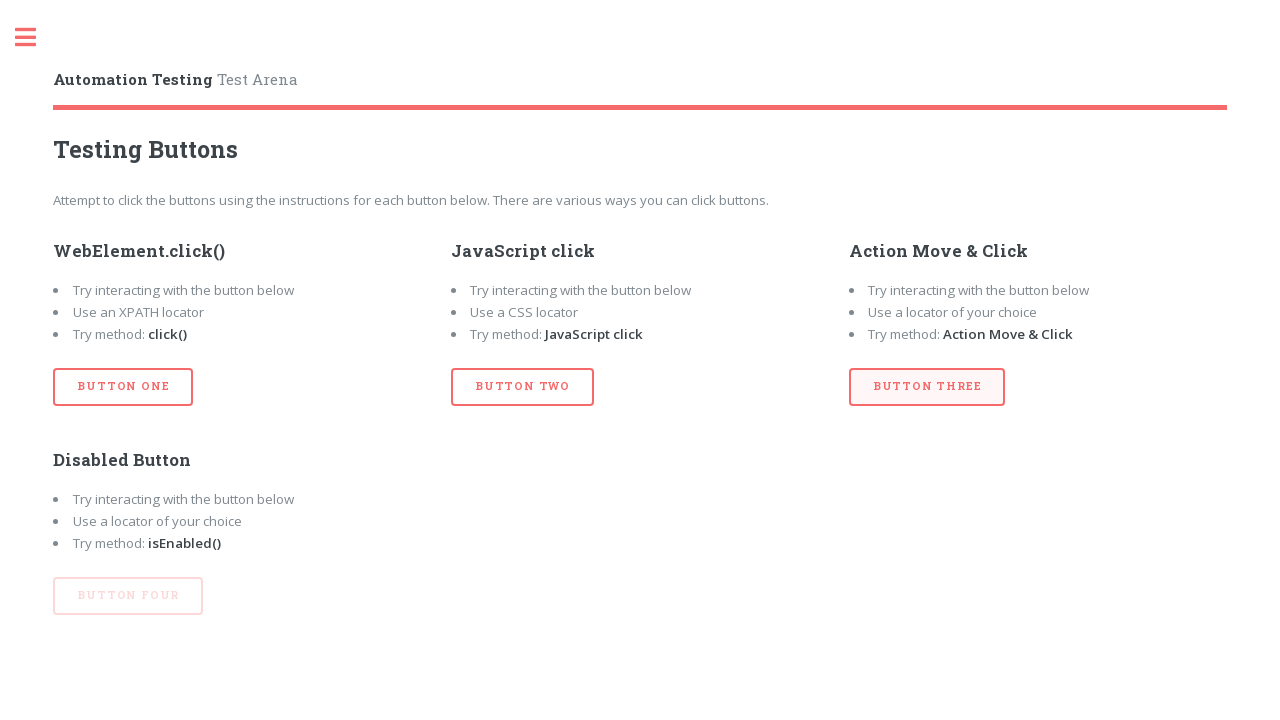